Tests JavaScript confirmation alert handling by clicking a button to trigger a confirmation dialog, accepting it, and verifying the result message displays correctly.

Starting URL: http://the-internet.herokuapp.com/javascript_alerts

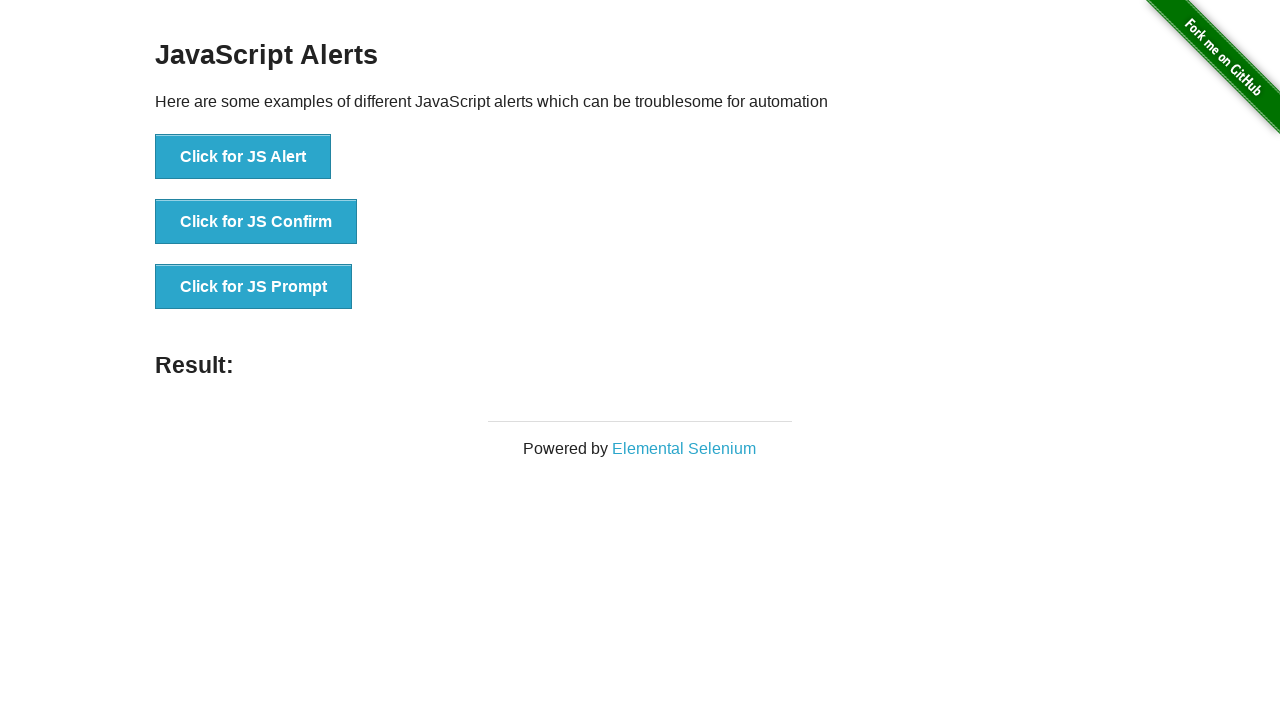

Clicked the second button to trigger JavaScript confirmation alert at (256, 222) on button >> nth=1
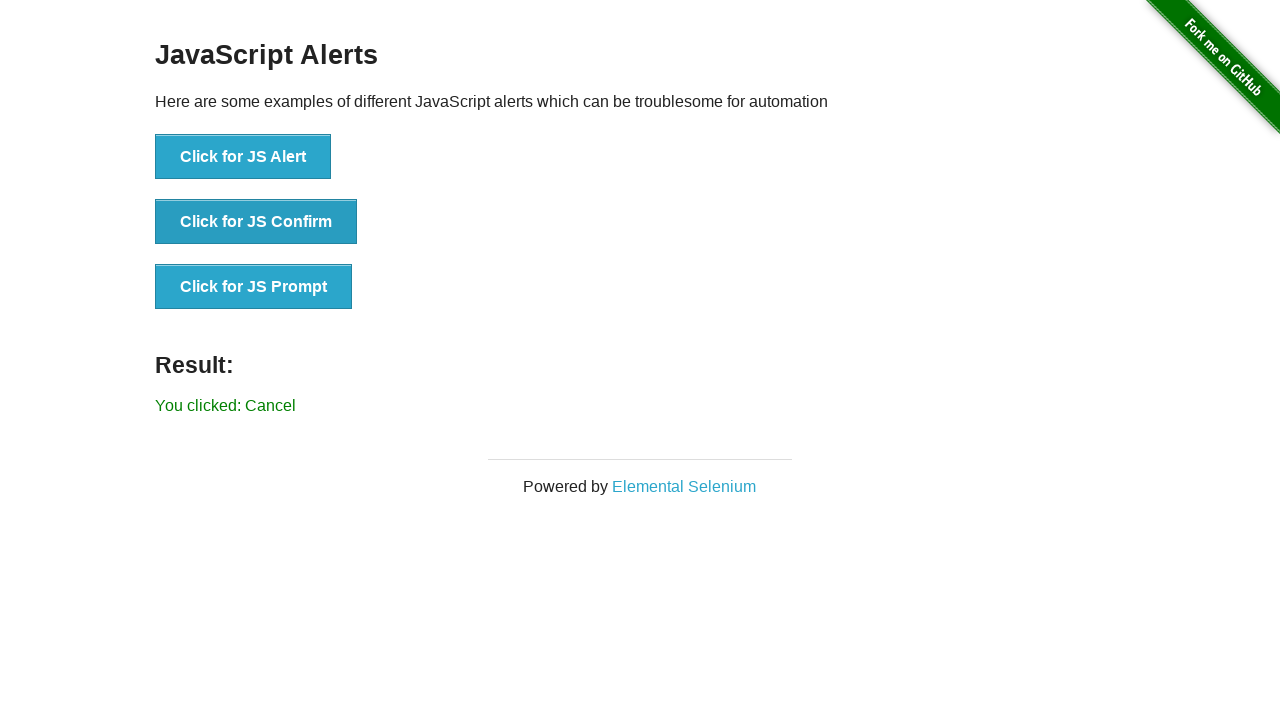

Set up dialog handler to accept confirmation alerts
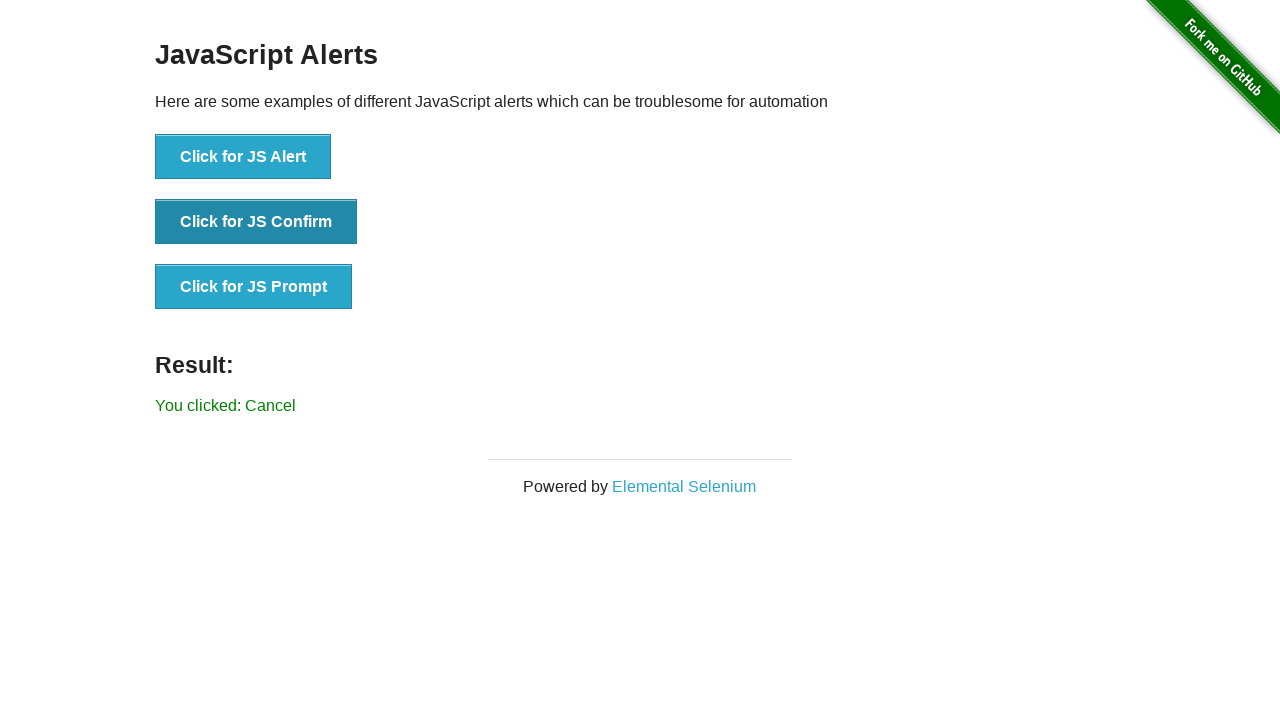

Clicked the second button again to trigger the confirmation dialog at (256, 222) on button >> nth=1
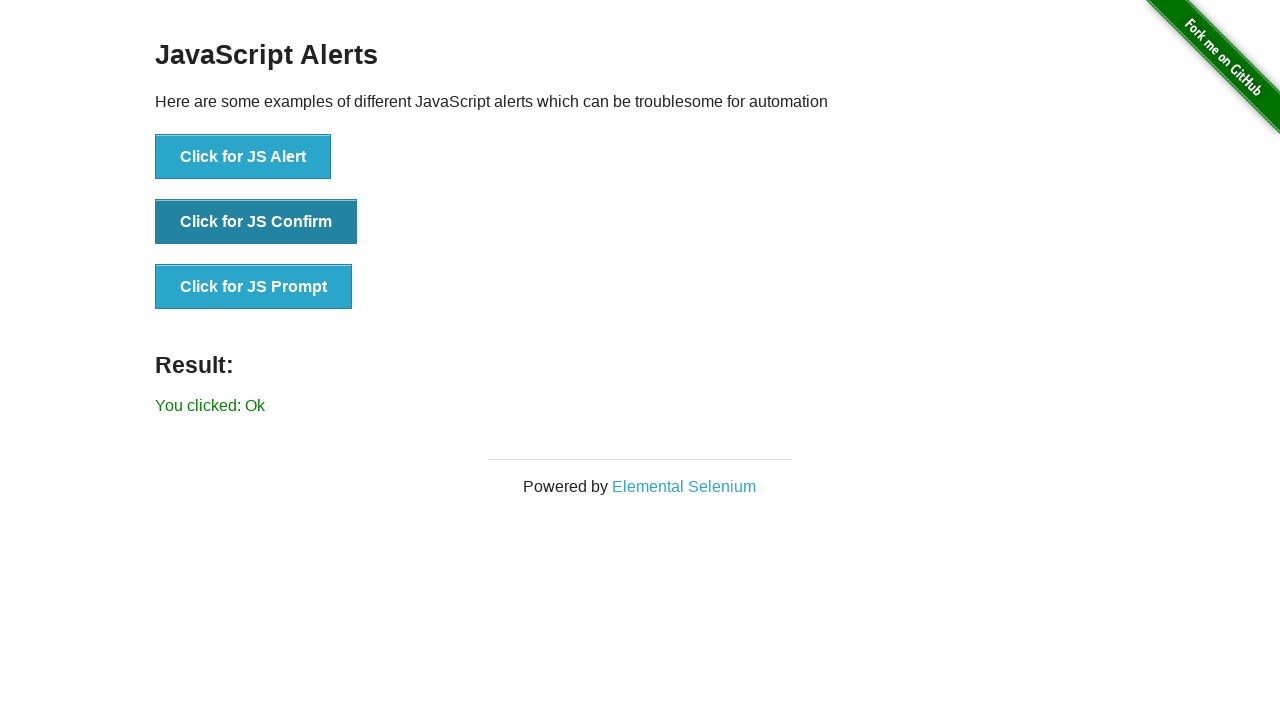

Result message element loaded
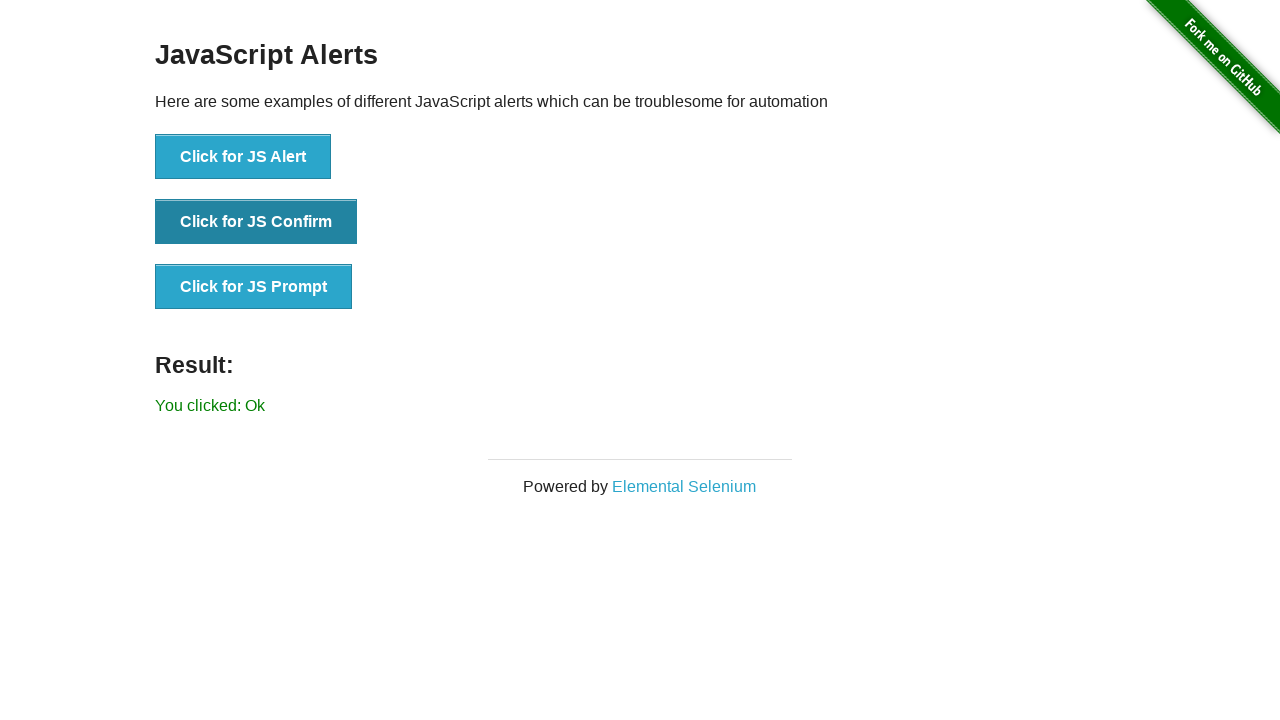

Retrieved result message text
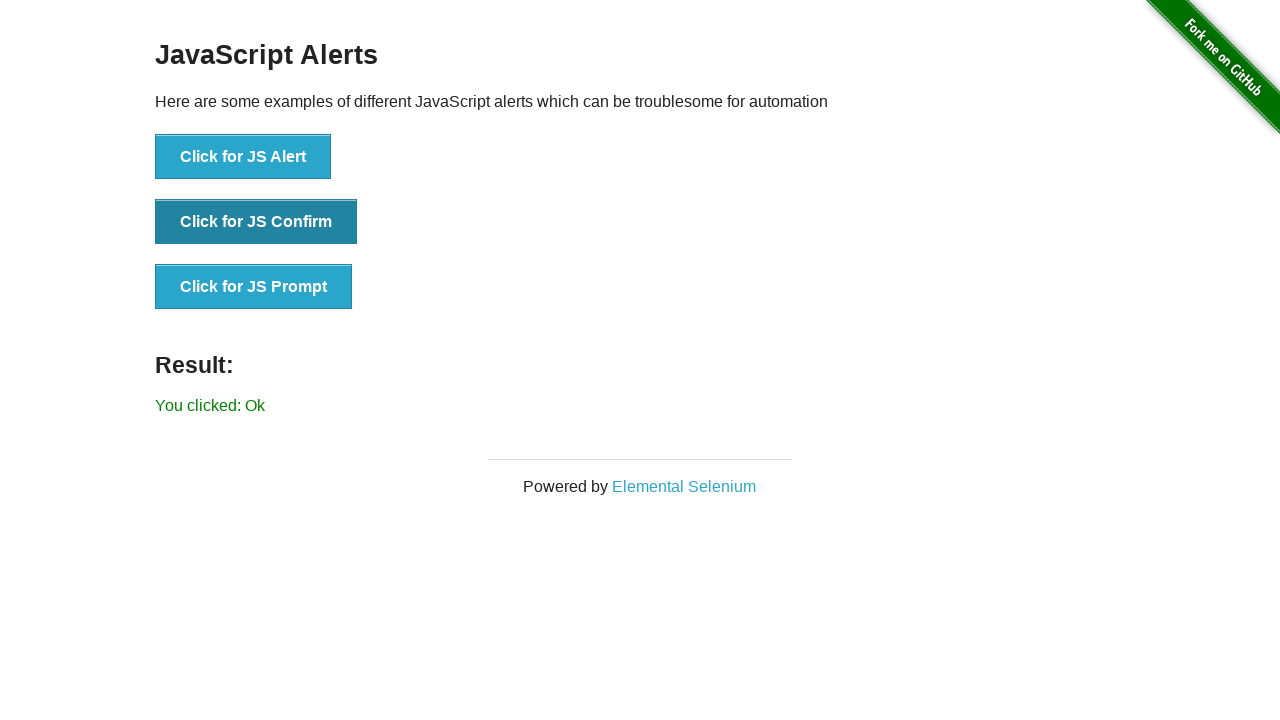

Verified result message displays 'You clicked: Ok'
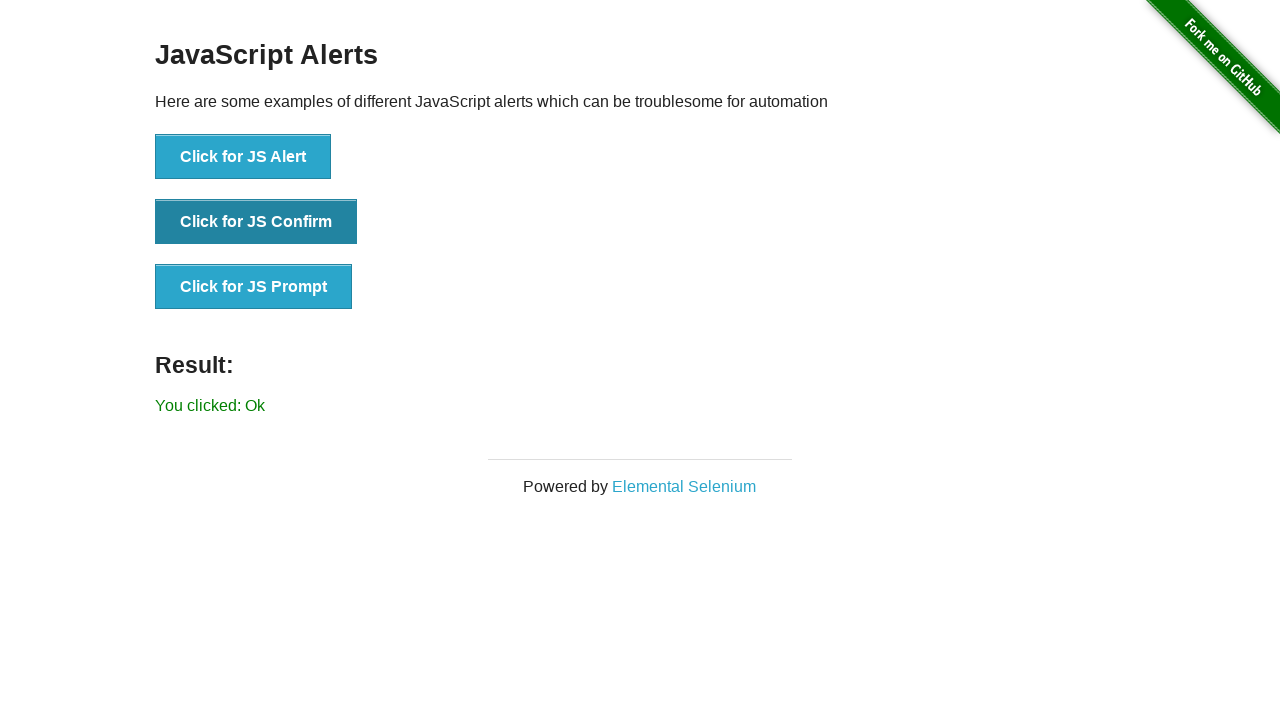

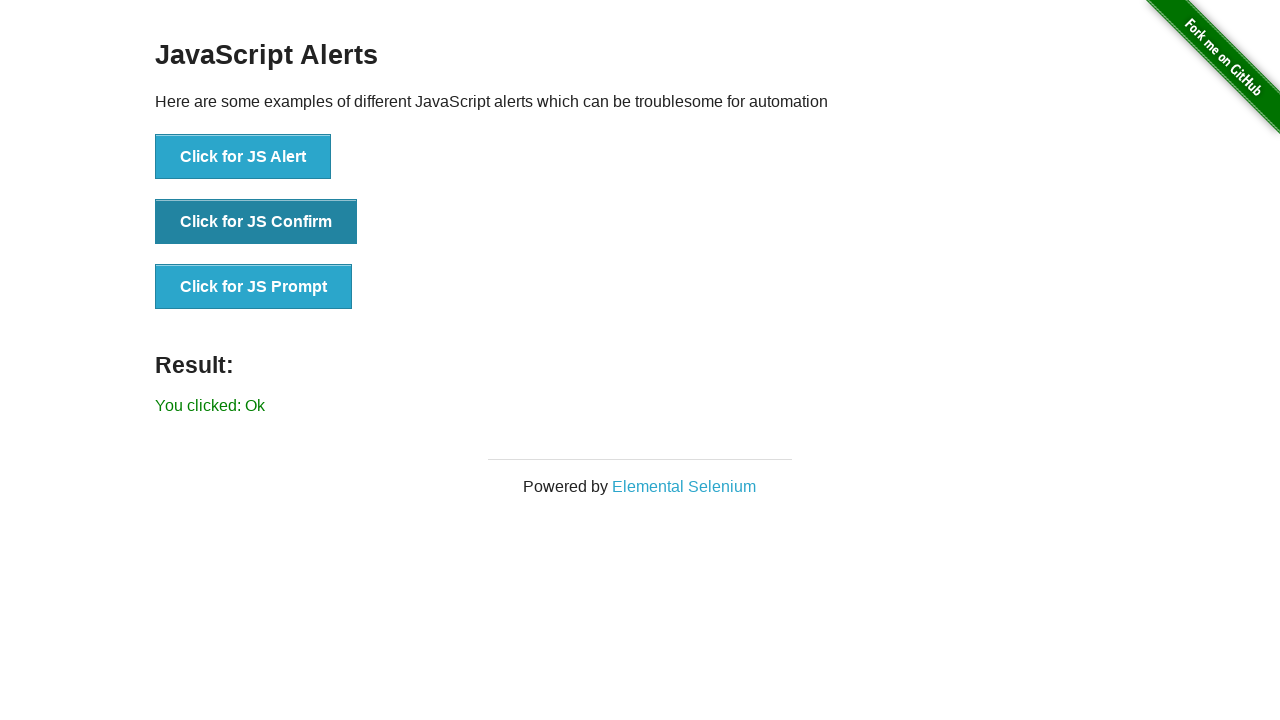